Tests clicking buttons inside an iframe and verifies they become hidden after clicking

Starting URL: https://wejump-automation-test.github.io/qa-test/

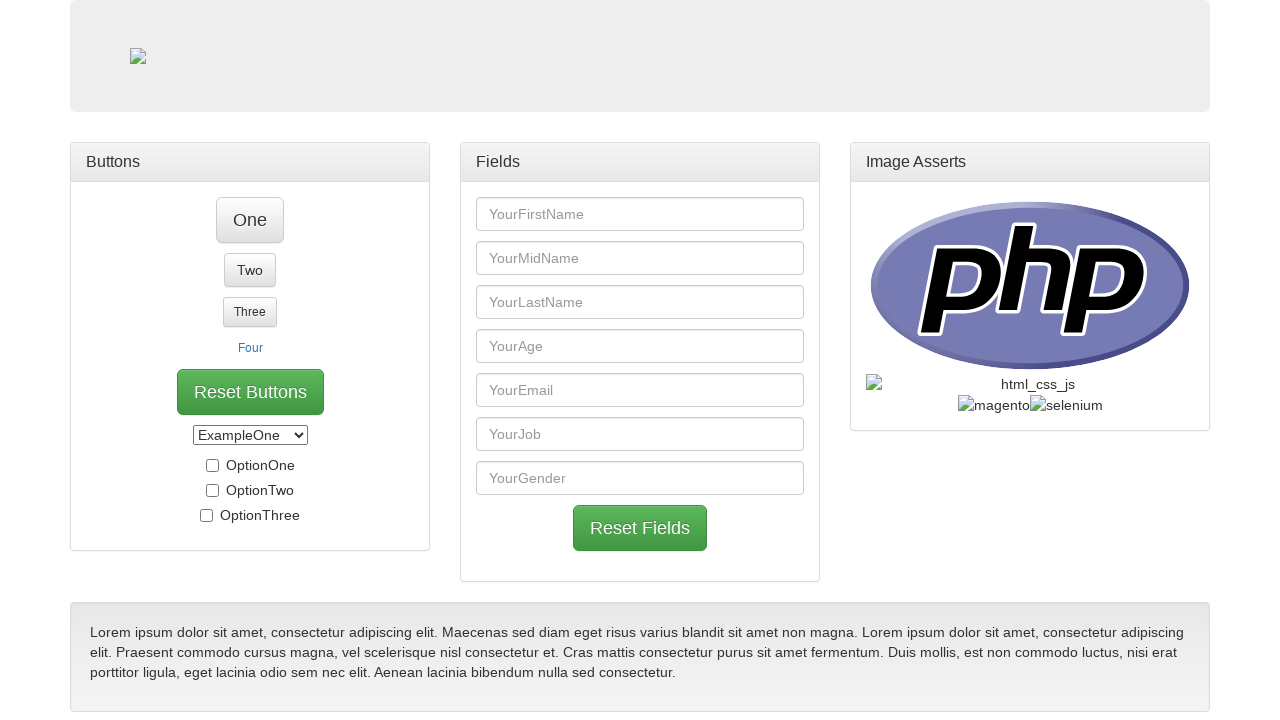

Located the first iframe on the page
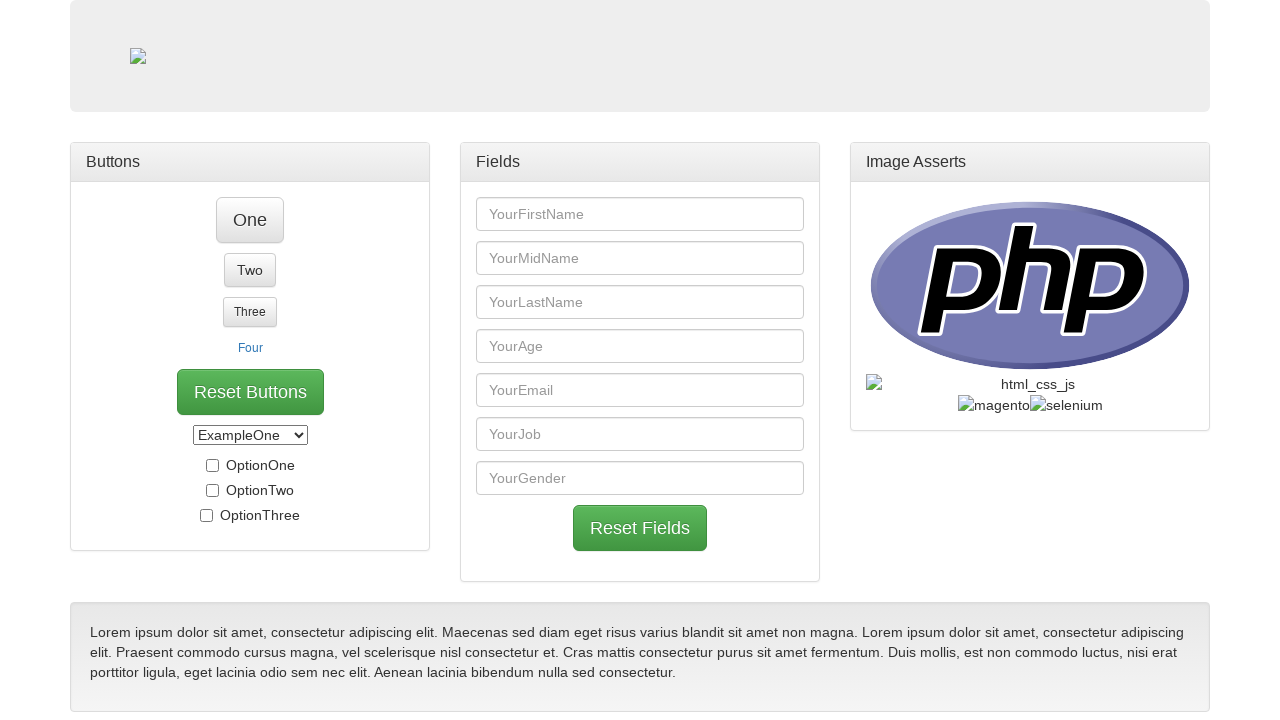

Clicked button one (btn_one) inside the iframe at (348, 552) on iframe >> nth=0 >> internal:control=enter-frame >> xpath=//div[@class='col-sm-12
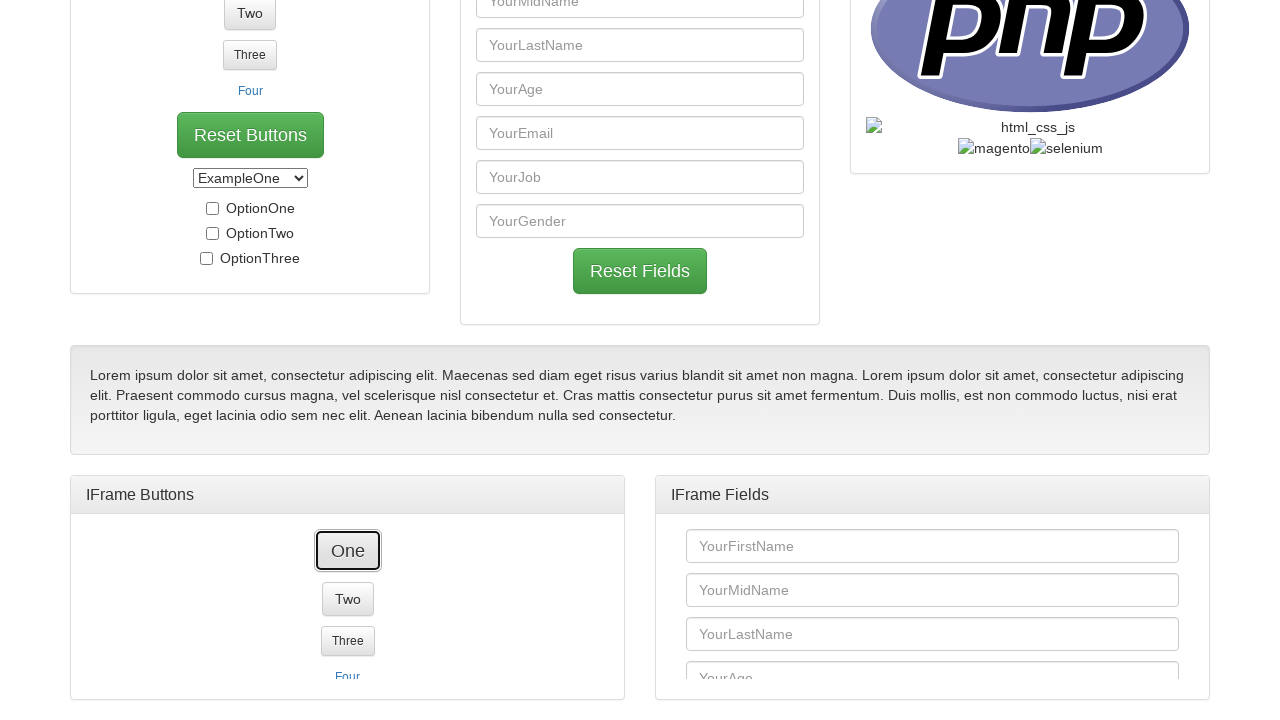

Clicked button two (btn_two) inside the iframe at (348, 576) on iframe >> nth=0 >> internal:control=enter-frame >> xpath=//div[@class='col-sm-12
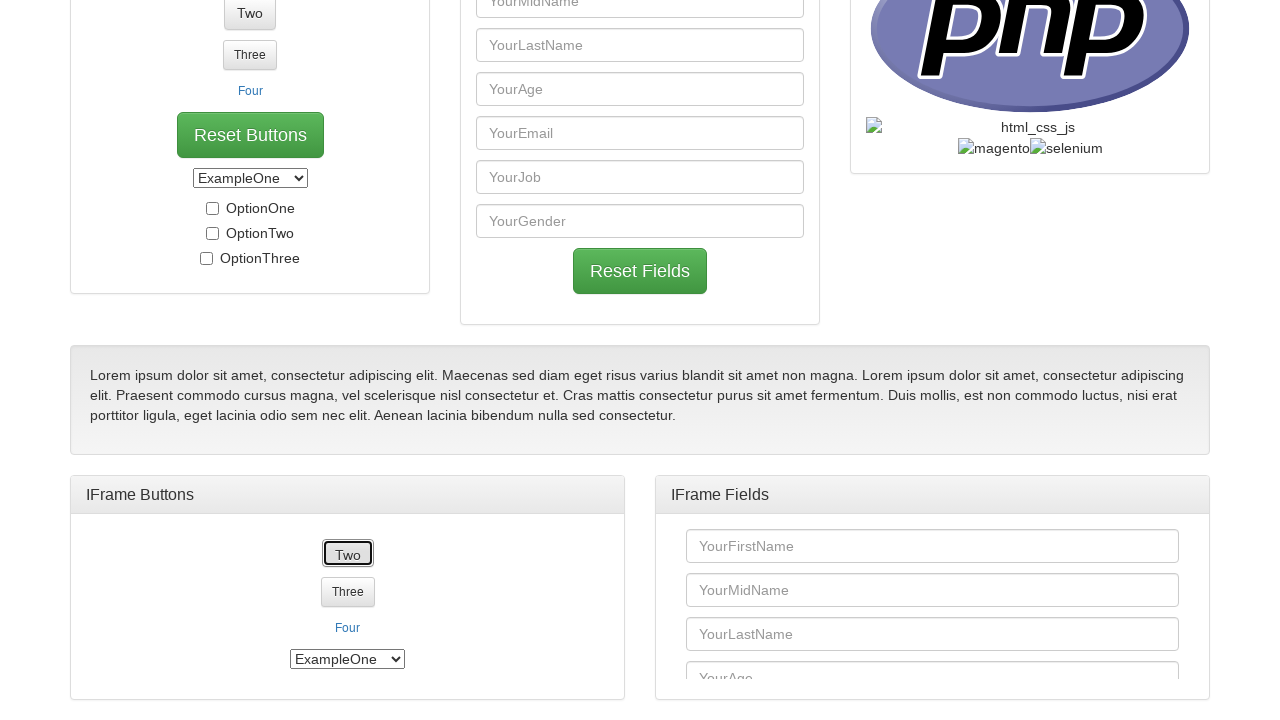

Clicked button link (btn_link) inside the iframe at (348, 620) on iframe >> nth=0 >> internal:control=enter-frame >> xpath=//div[@class='col-sm-12
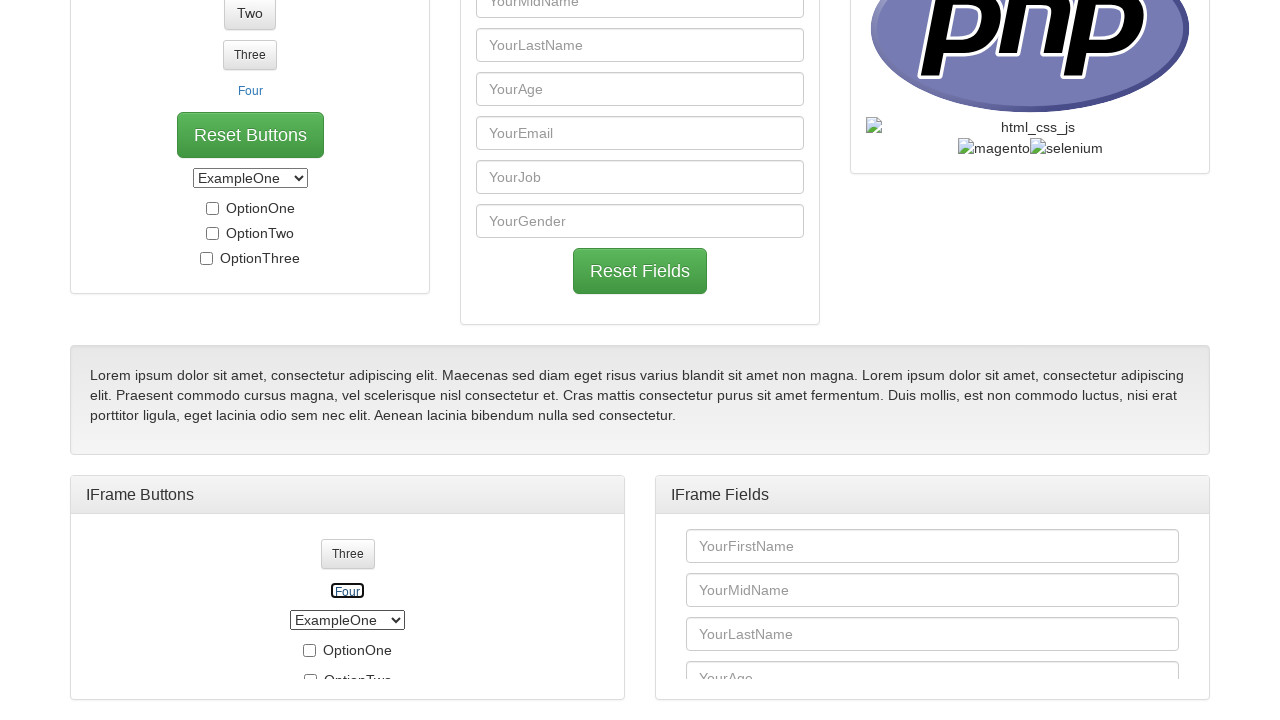

Waited 1000ms for buttons to become hidden
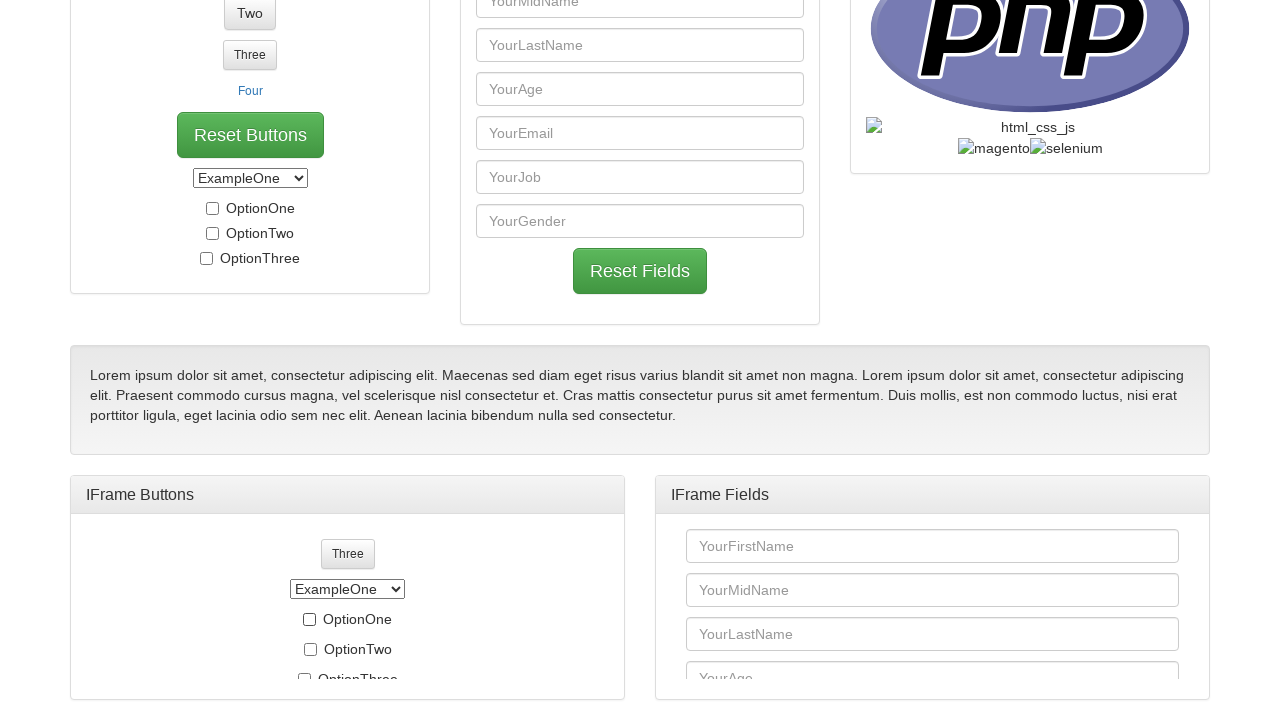

Verified button one (btn_one) is no longer visible
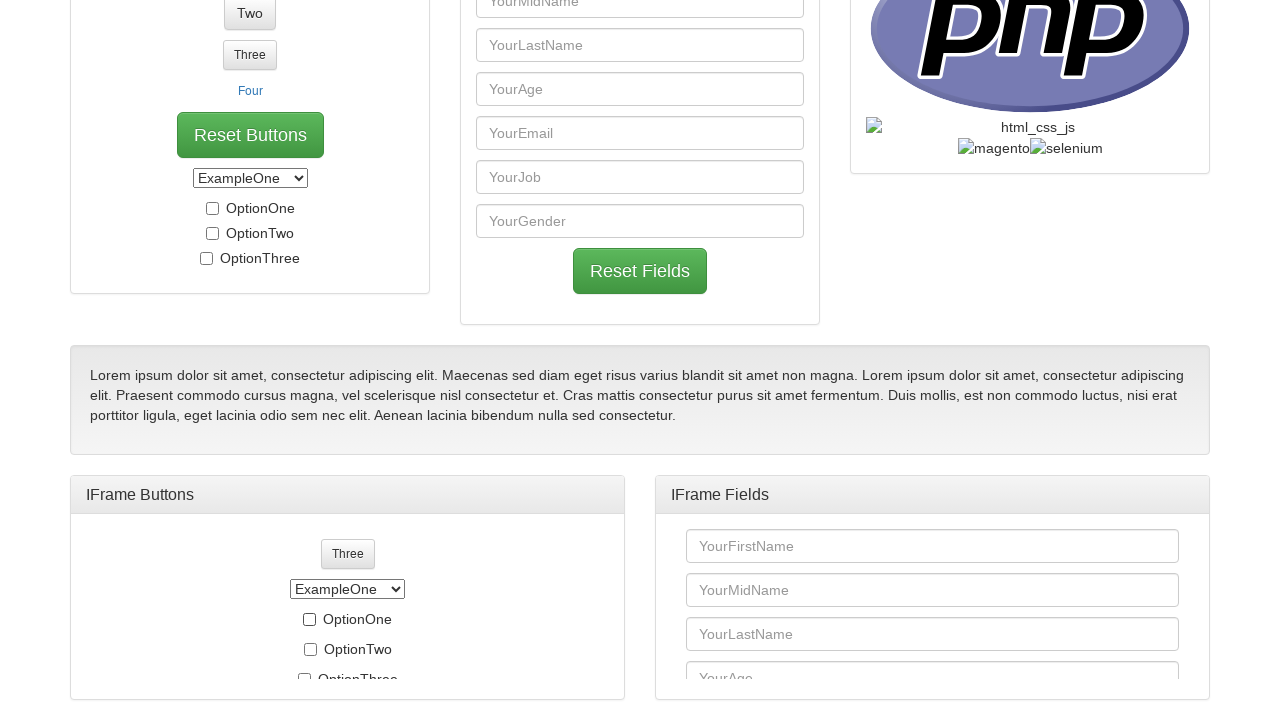

Verified button two (btn_two) is no longer visible
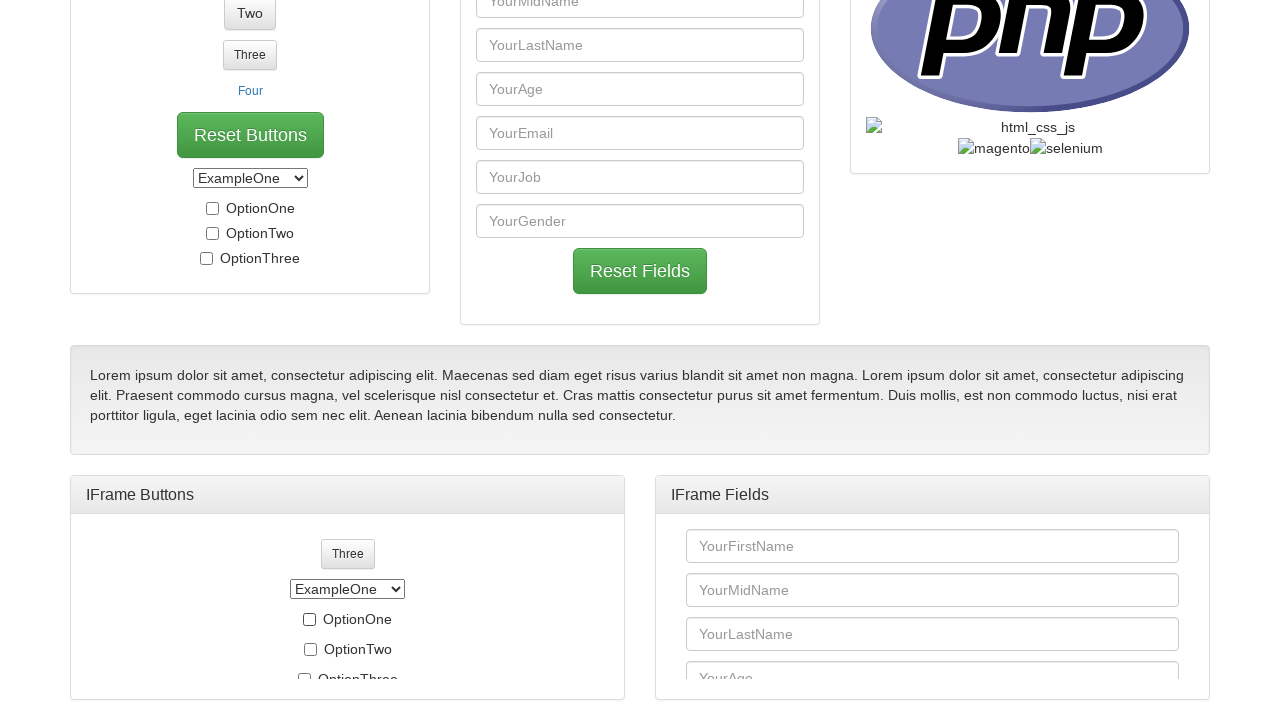

Verified button link (btn_link) is no longer visible
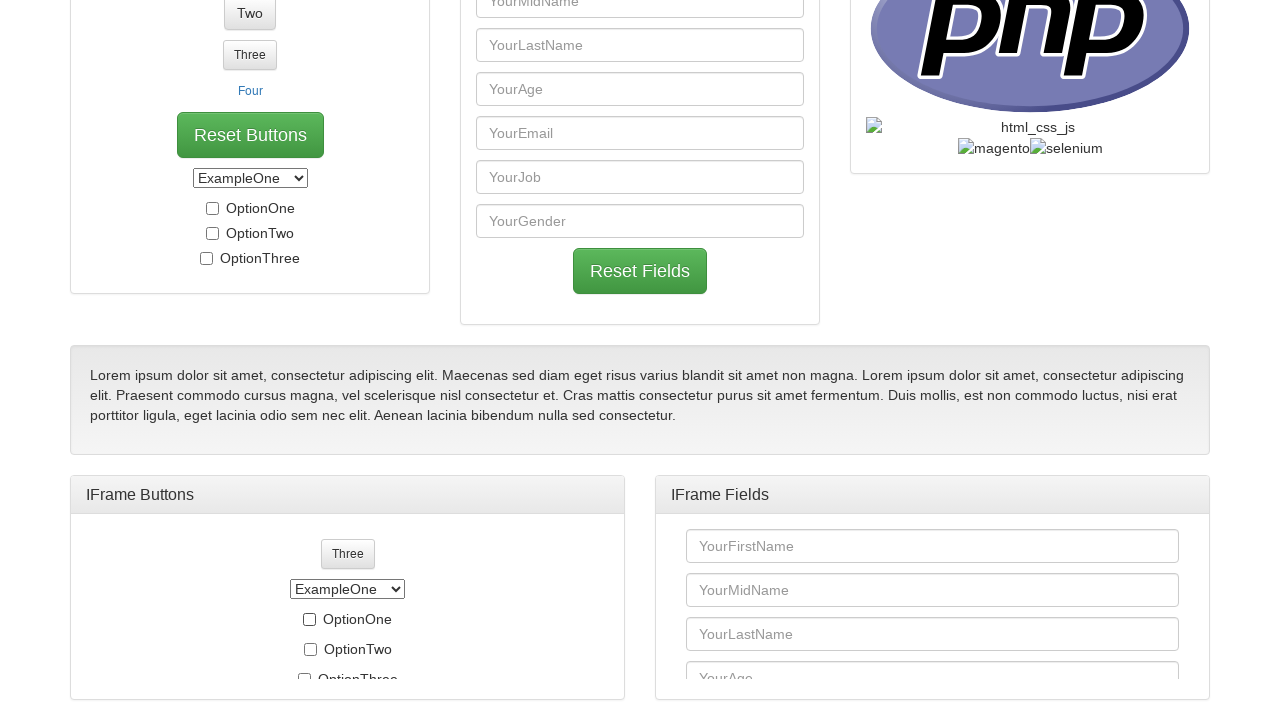

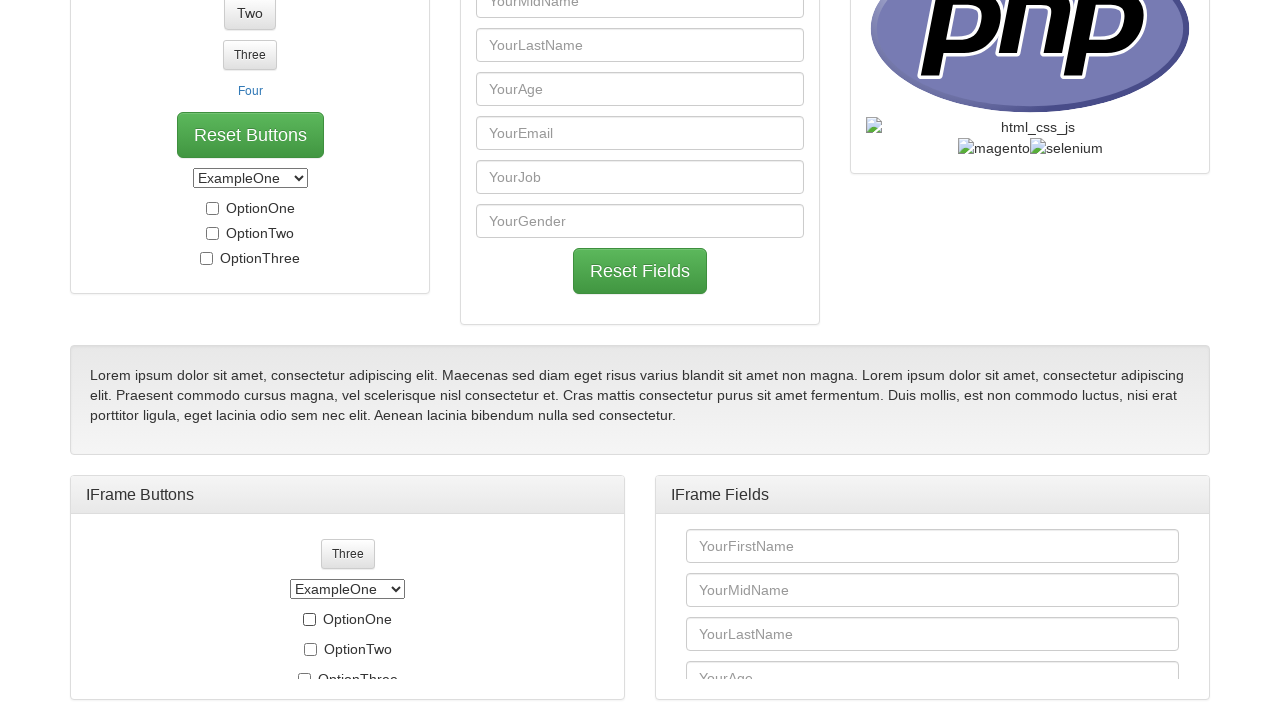